Tests that clicking the registration link on the Koel app homepage navigates to the registration page.

Starting URL: https://qa.koel.app/

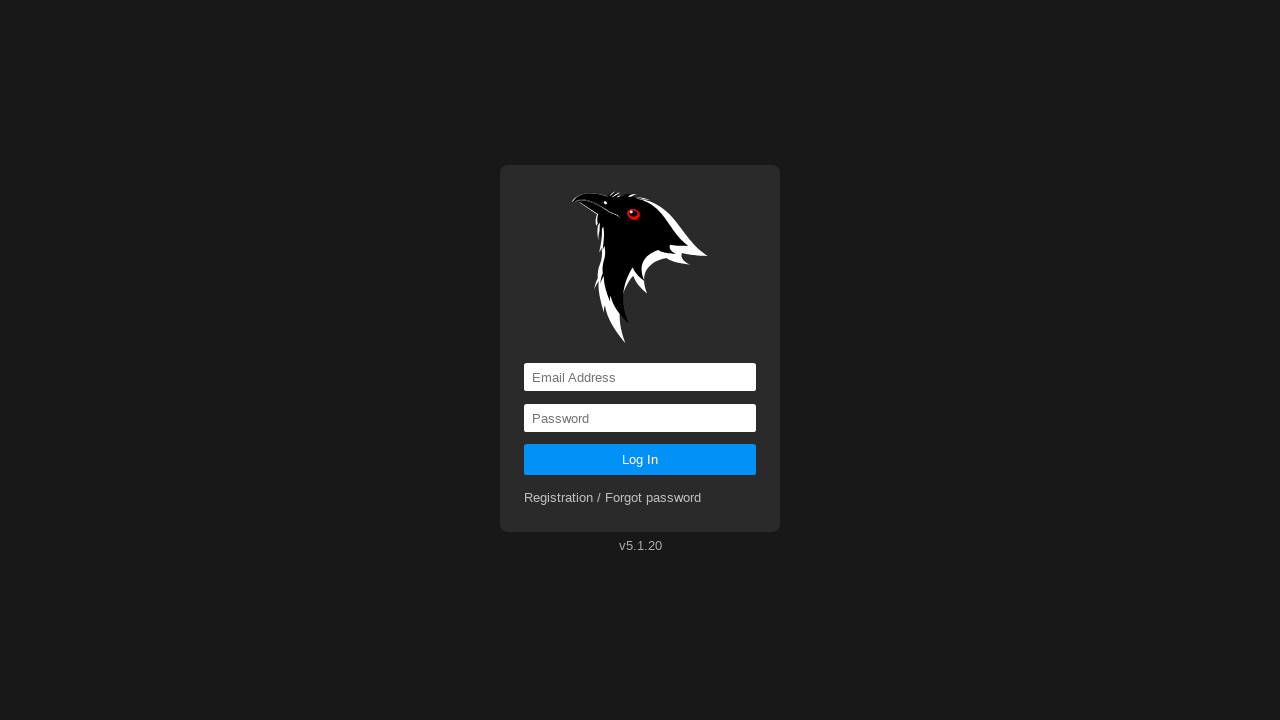

Clicked registration link on Koel app homepage at (613, 498) on a[href='registration']
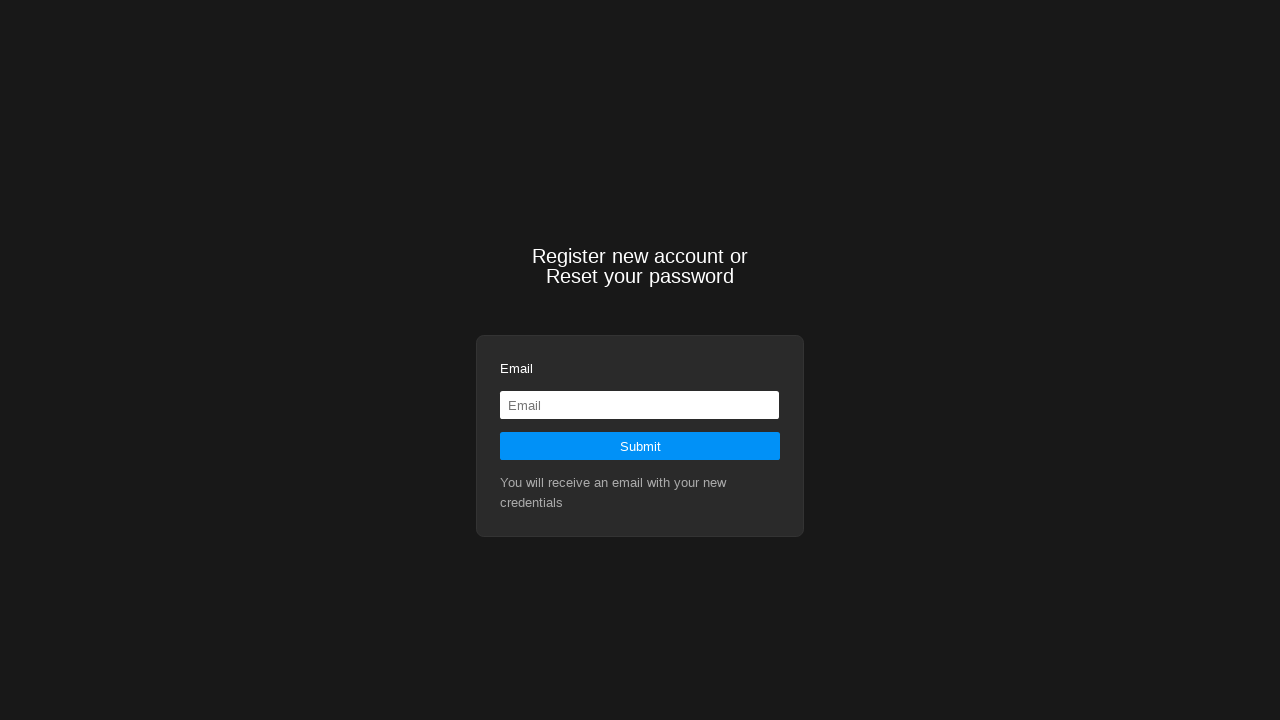

Navigation to registration page completed
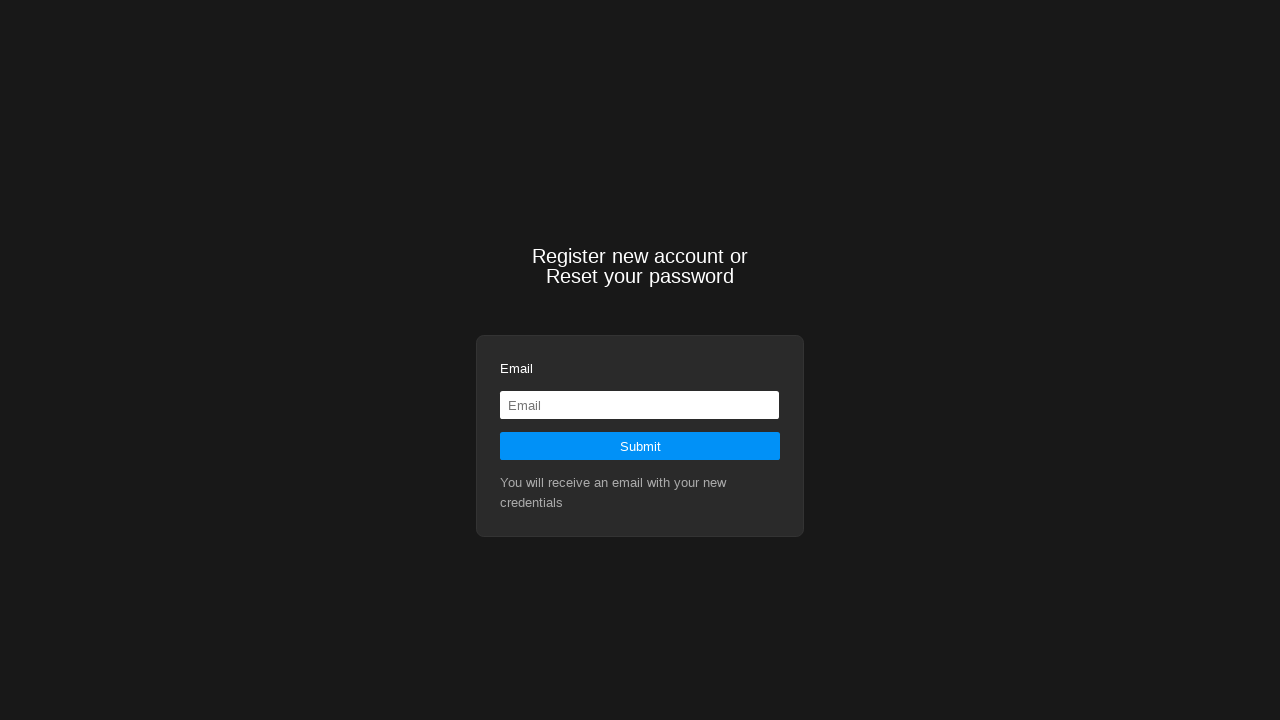

Verified that current URL contains 'registration'
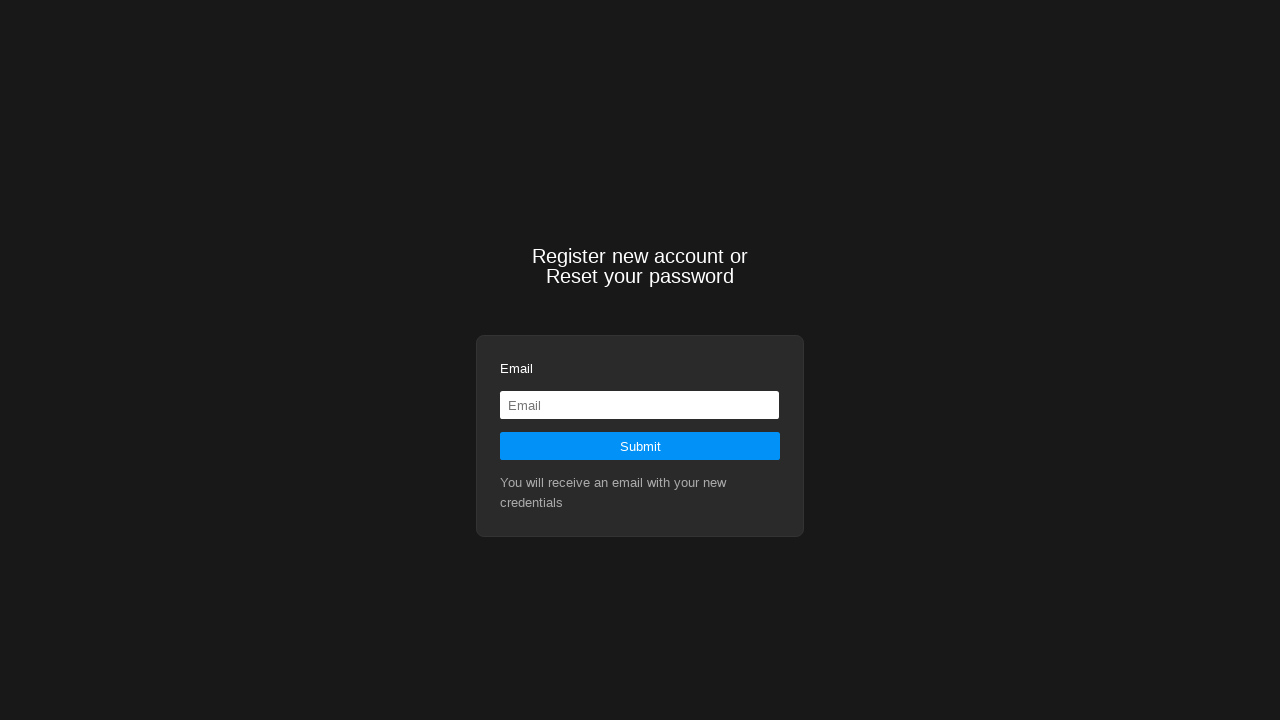

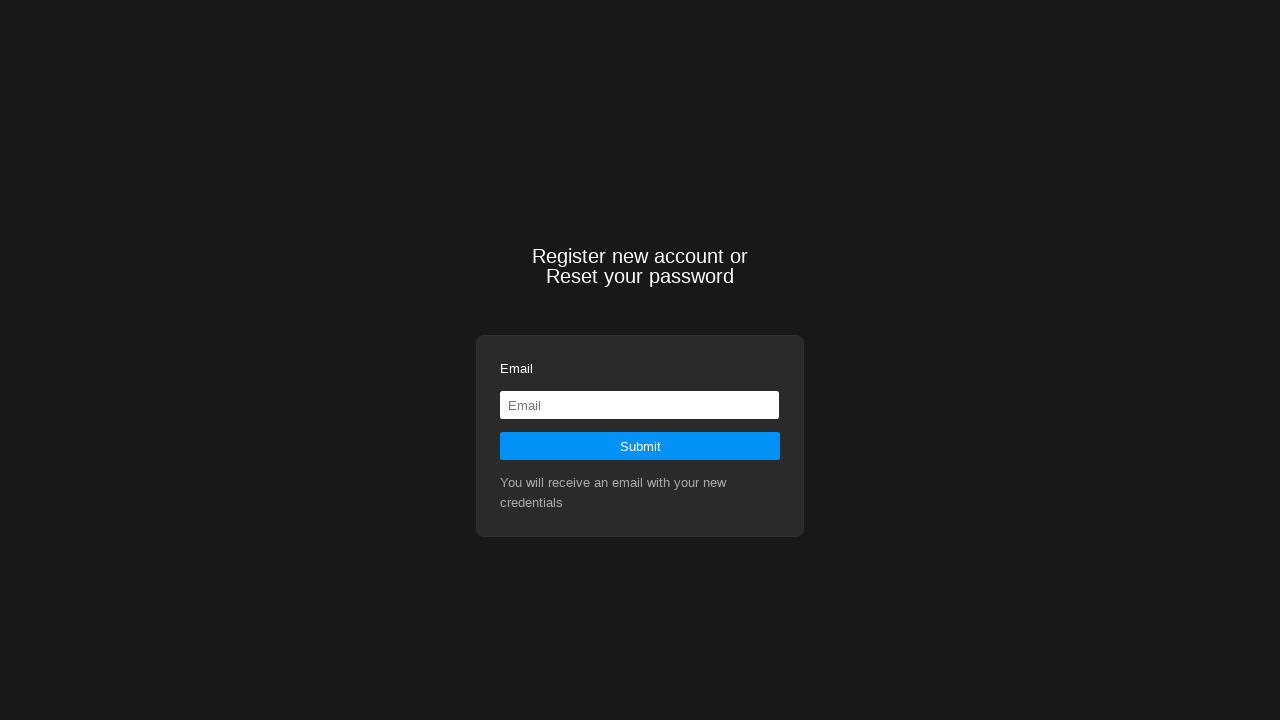